Tests selecting the "Yes" radio button and verifying the result text displays "Yes"

Starting URL: https://demoqa.com

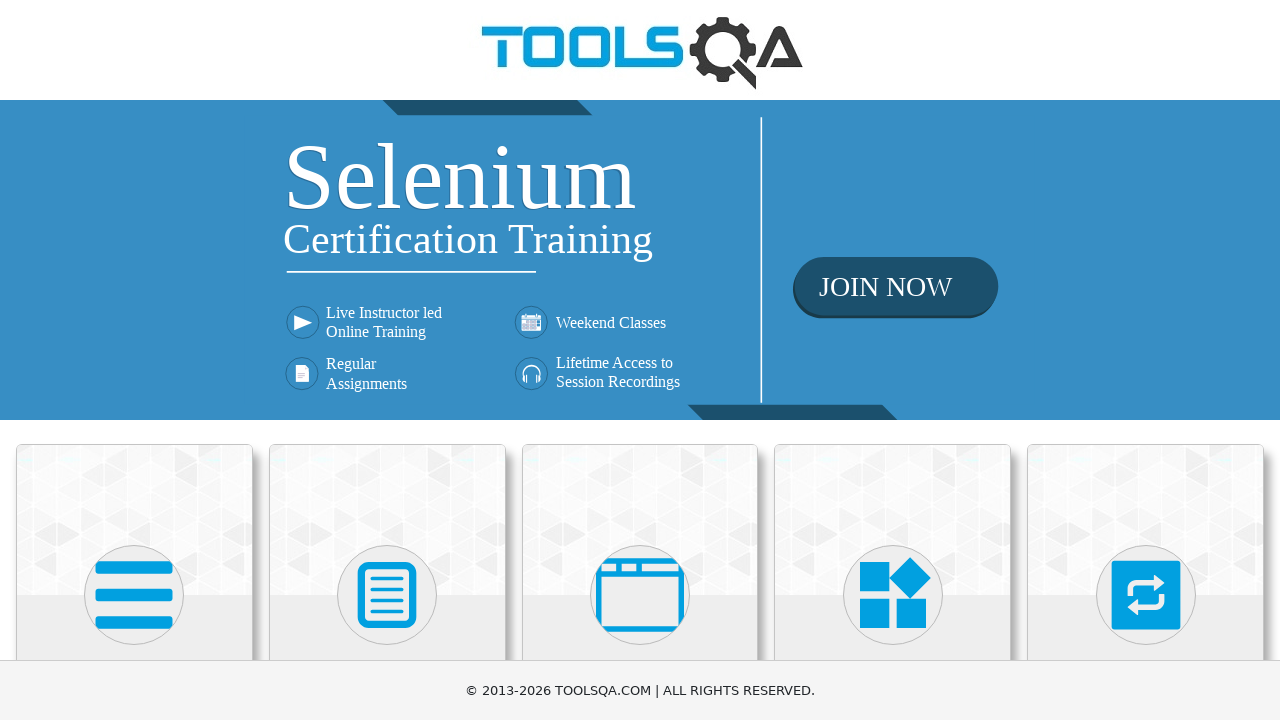

Clicked on 'Elements' card on main page at (134, 360) on text=Elements
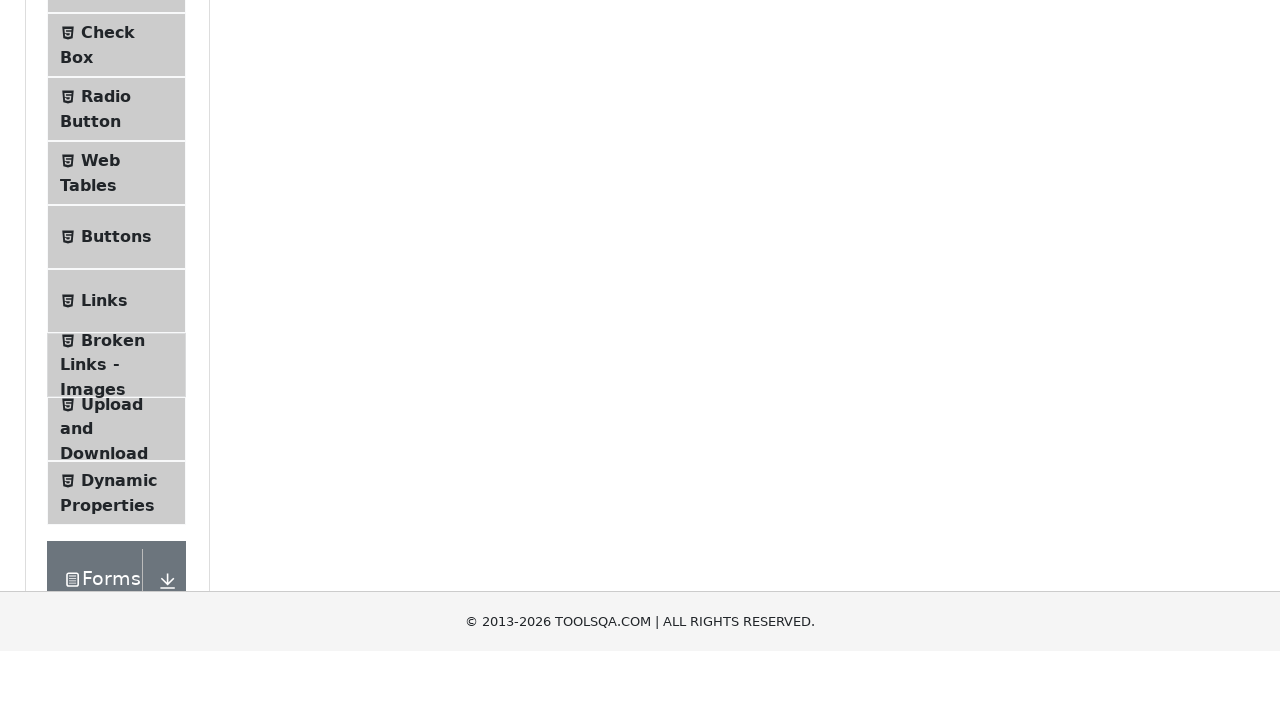

Clicked on 'Radio Button' in the navigation menu at (106, 376) on text=Radio Button
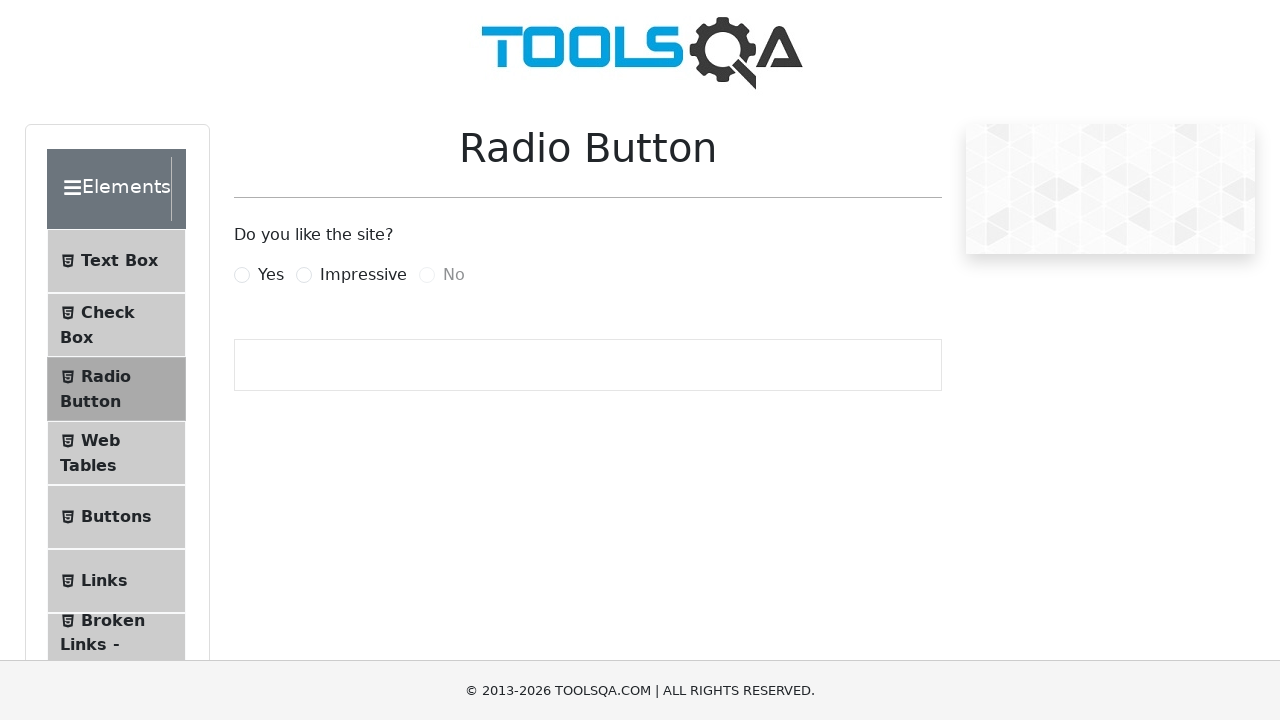

Clicked the 'Yes' radio button at (271, 275) on label[for='yesRadio']
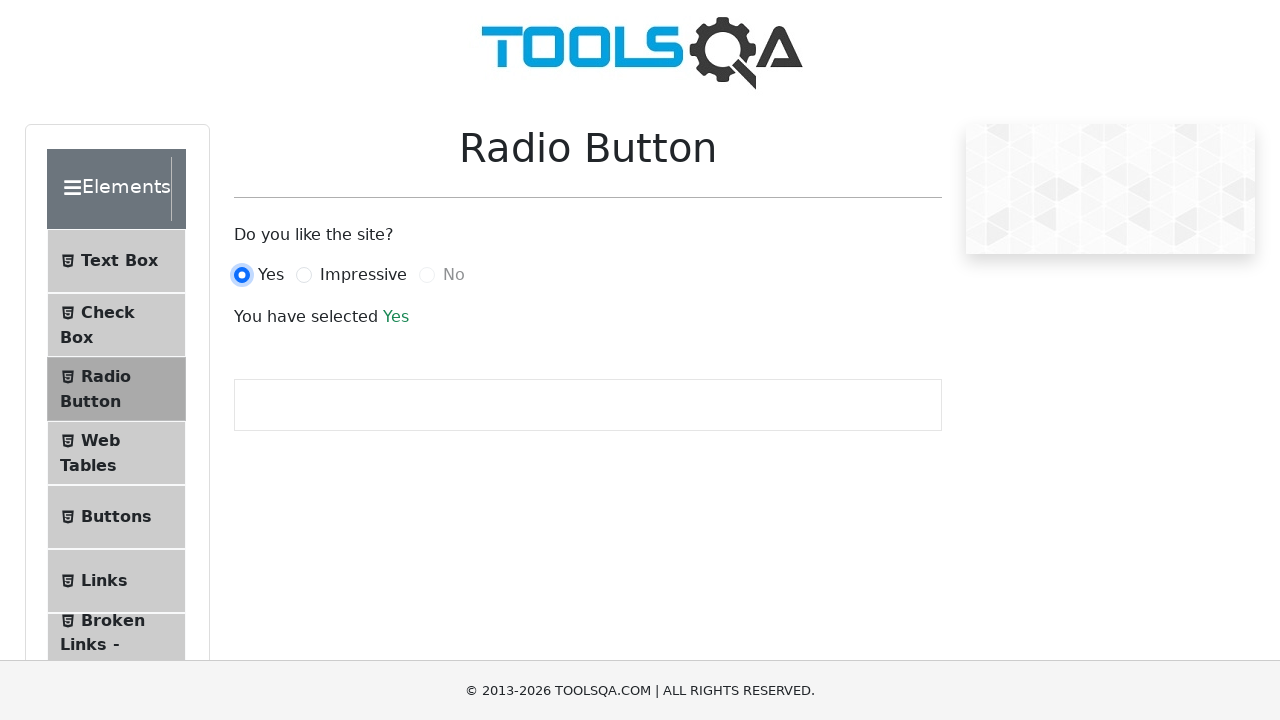

Verified result text displays 'You have selected Yes'
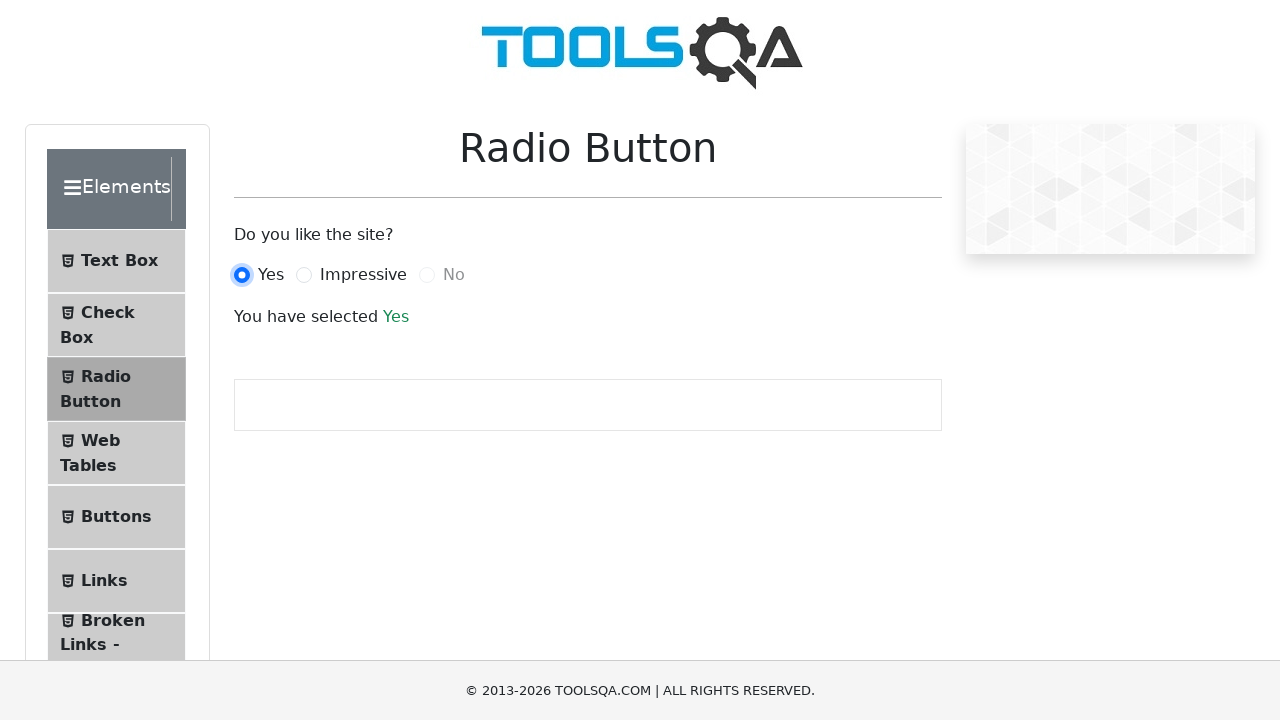

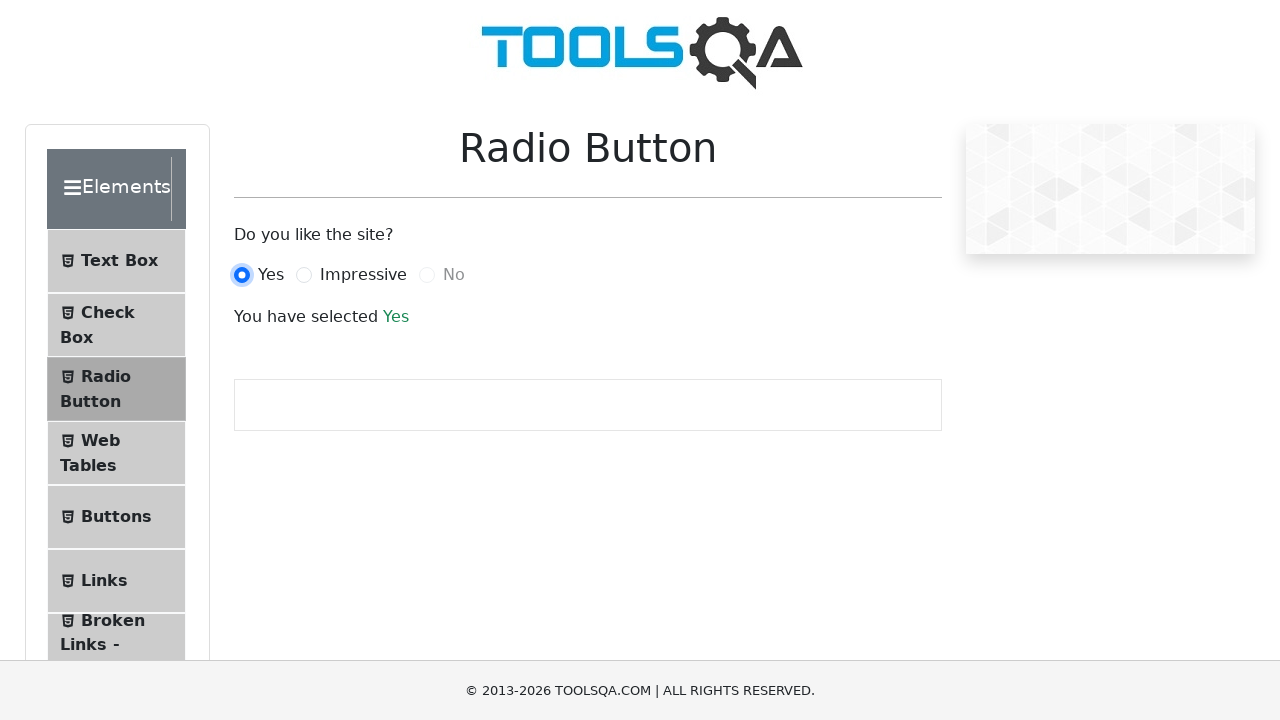